Tests that the Categories dropdown menu is clickable and functions properly

Starting URL: https://www.target.com/

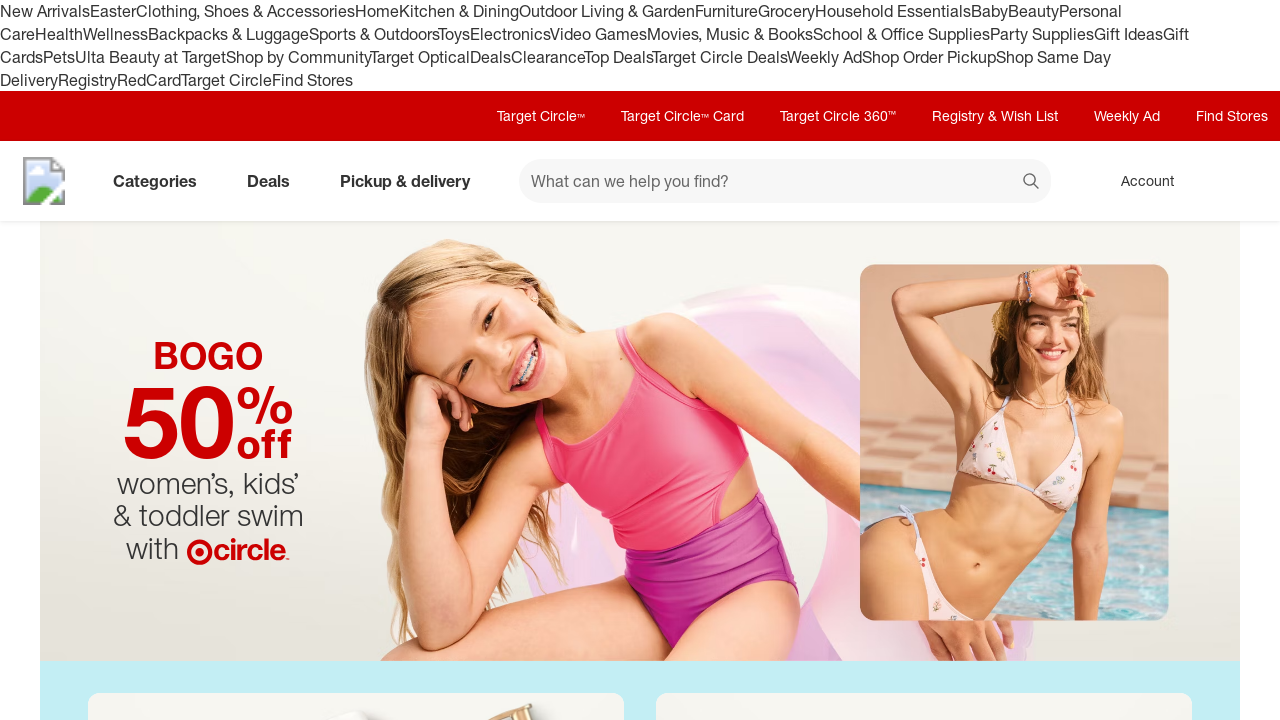

Clicked on Categories dropdown menu at (159, 181) on xpath=//*[@id="headerPrimary"]/div[2]/a
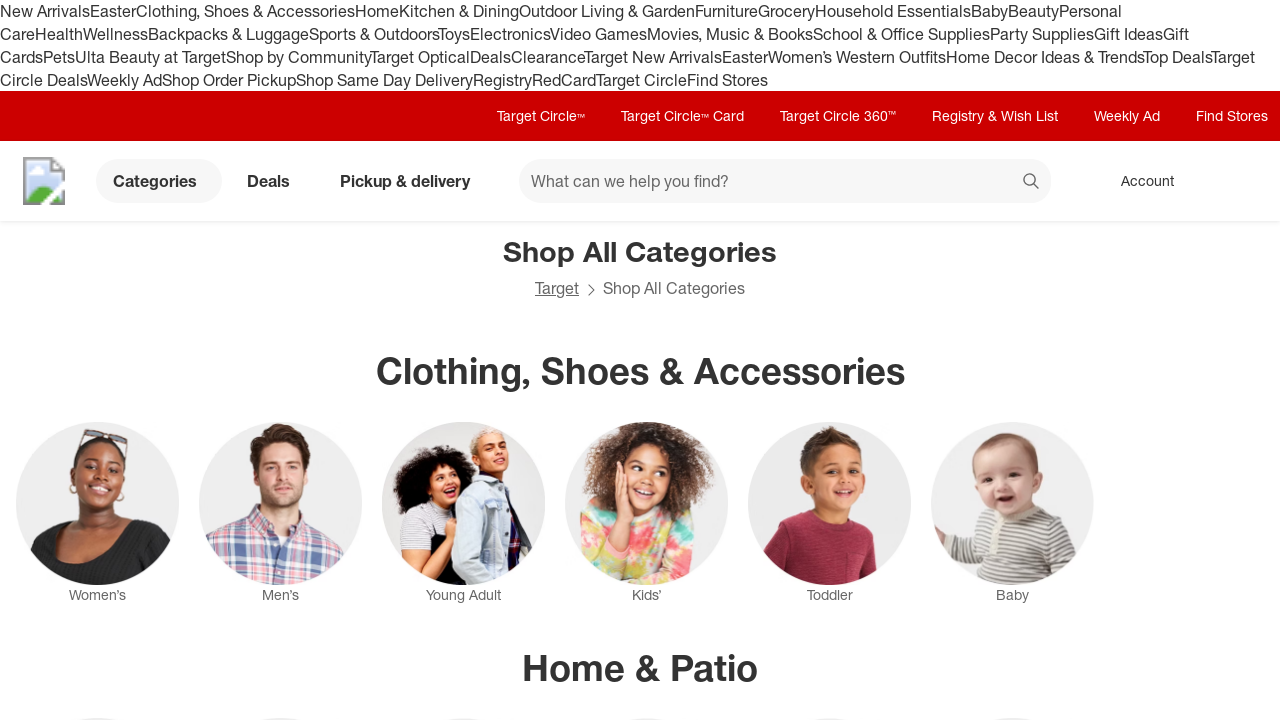

Waited 1000ms for dropdown to become active
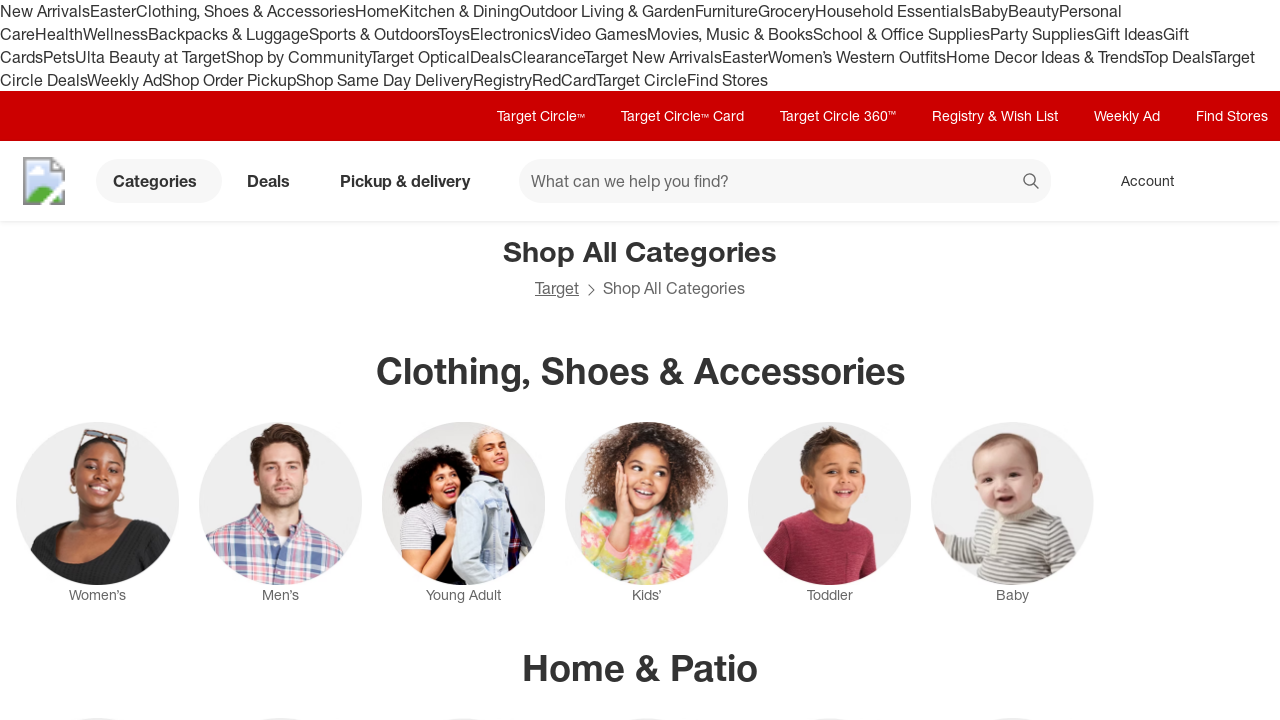

Located Categories dropdown element
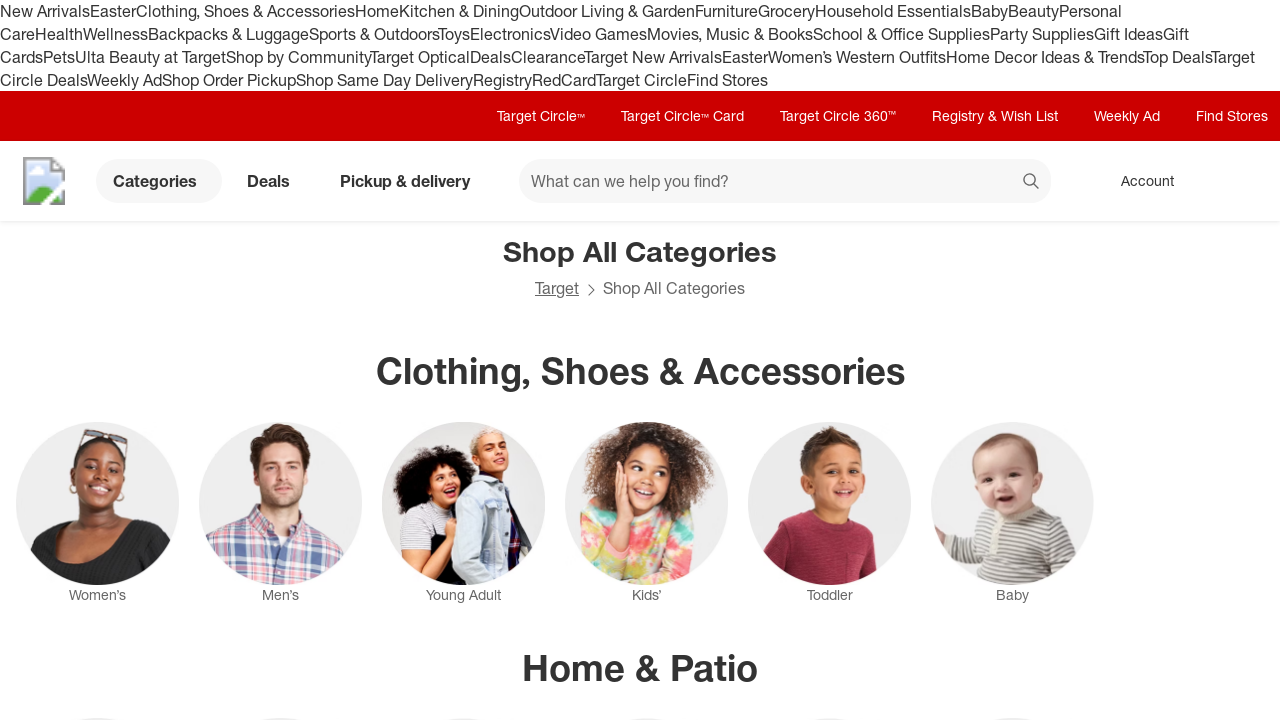

Verified Categories dropdown is visible and expanded
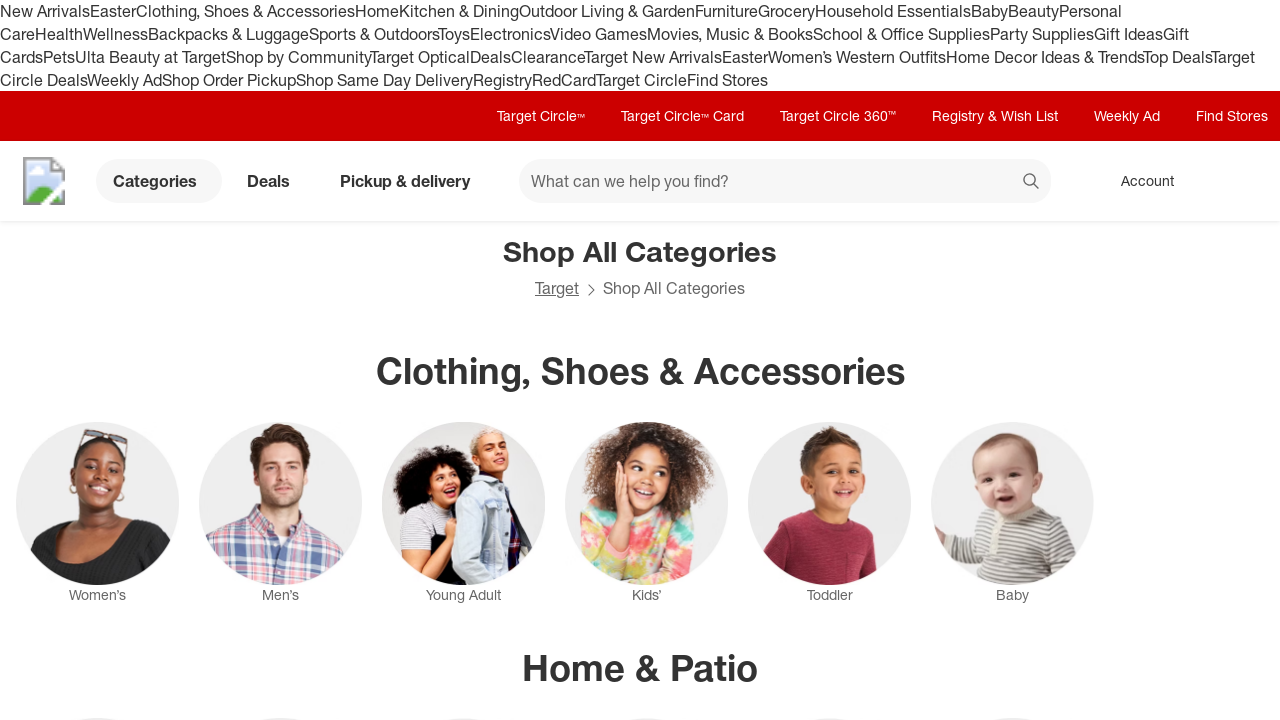

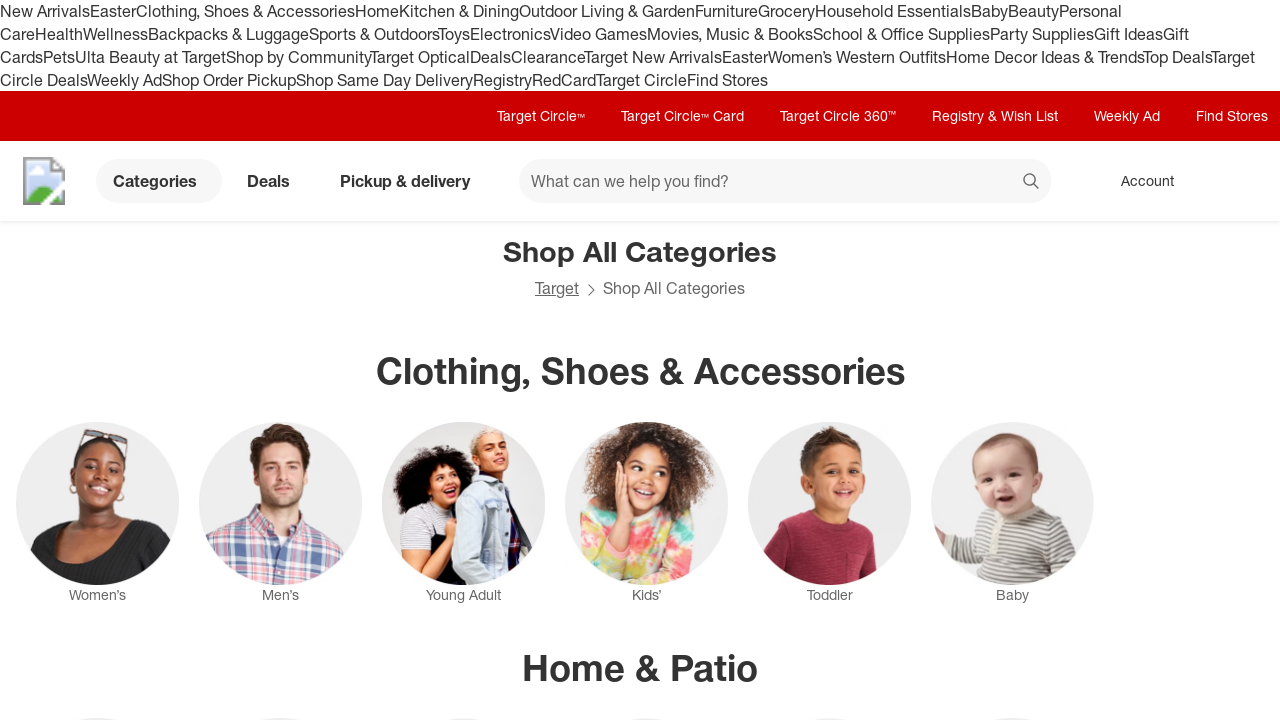